Tests file download functionality by clicking on a download link and verifying the file was downloaded

Starting URL: https://the-internet.herokuapp.com/download

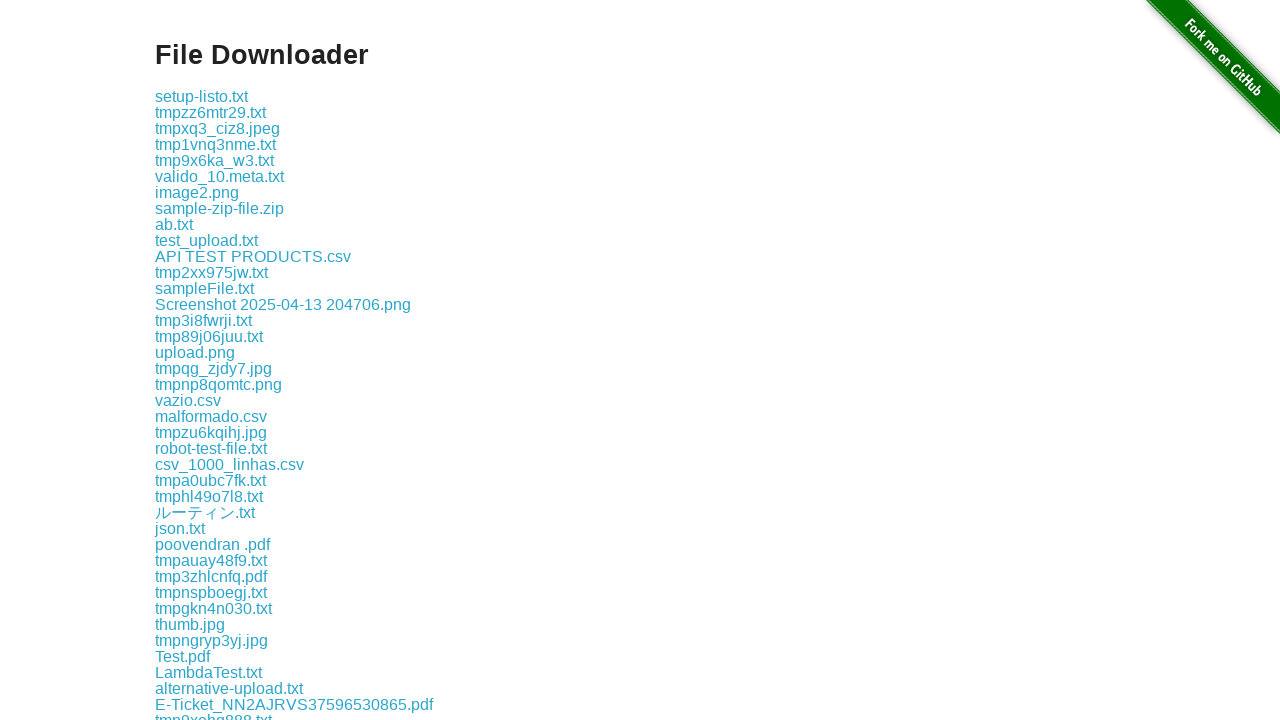

Clicked on some-file.txt download link at (198, 360) on xpath=//a[text()='some-file.txt']
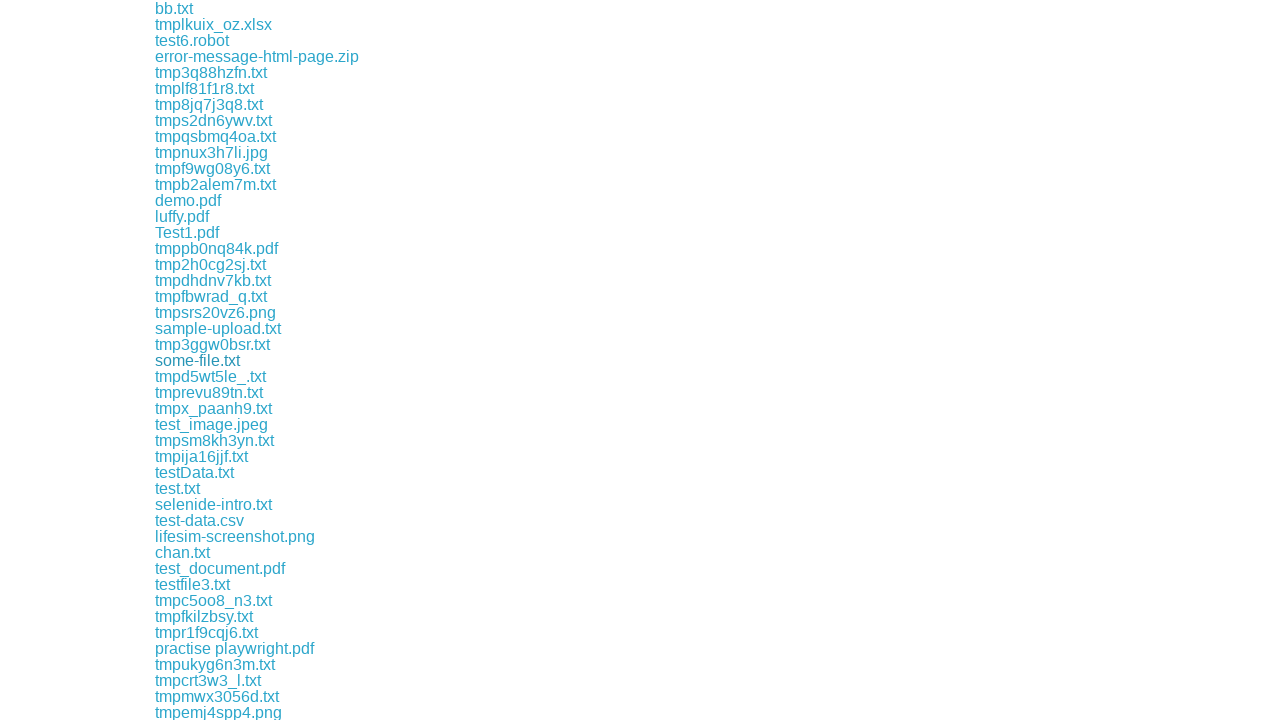

Clicked download link and file download started at (198, 360) on xpath=//a[text()='some-file.txt']
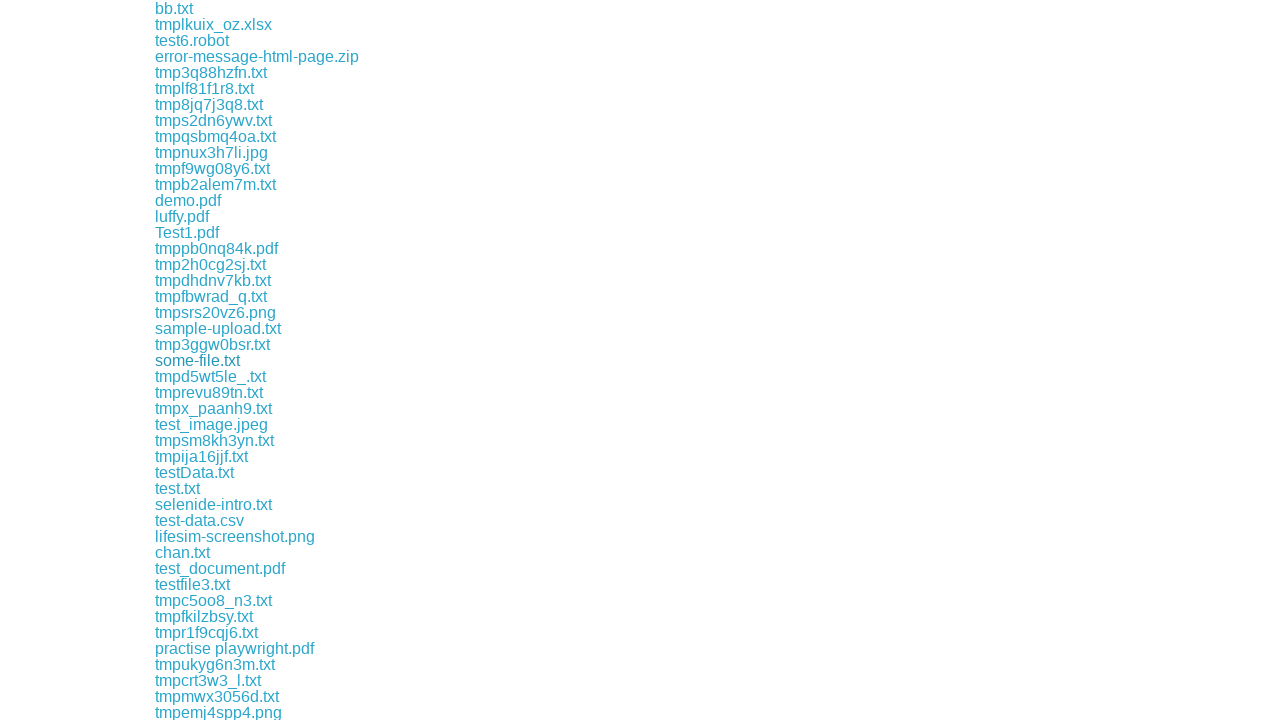

File download completed and download object retrieved
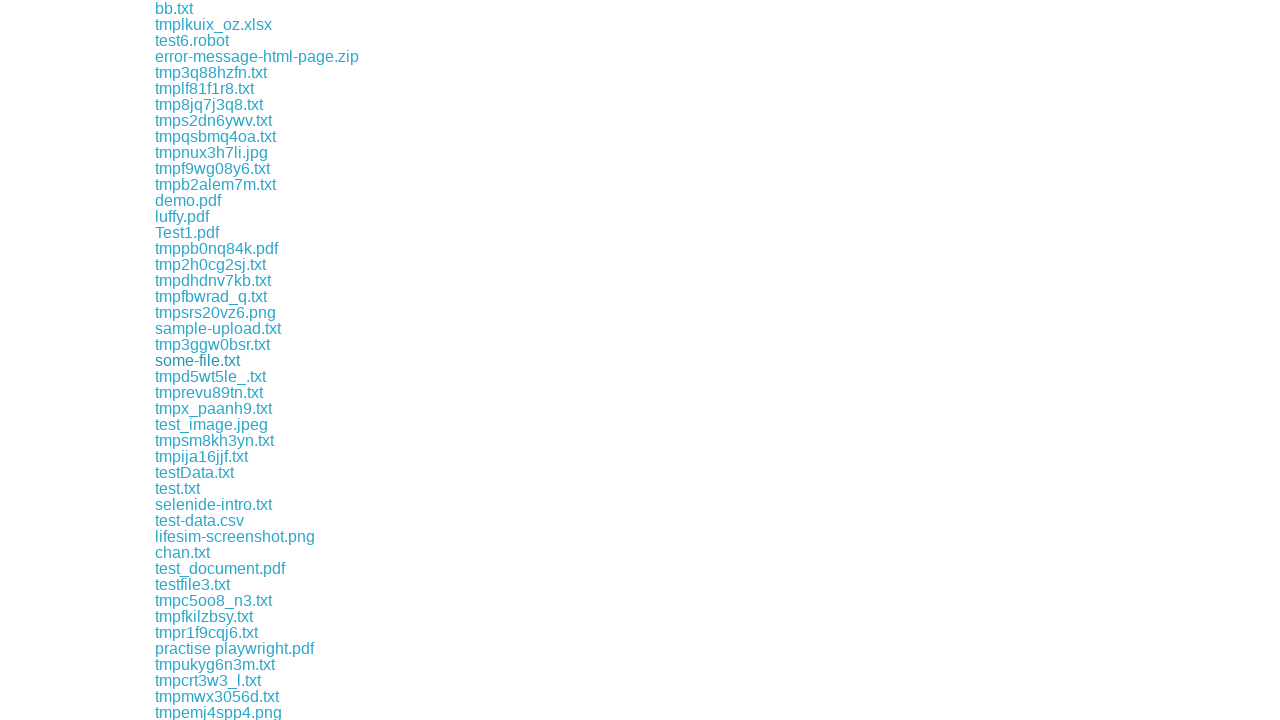

Verified downloaded file path
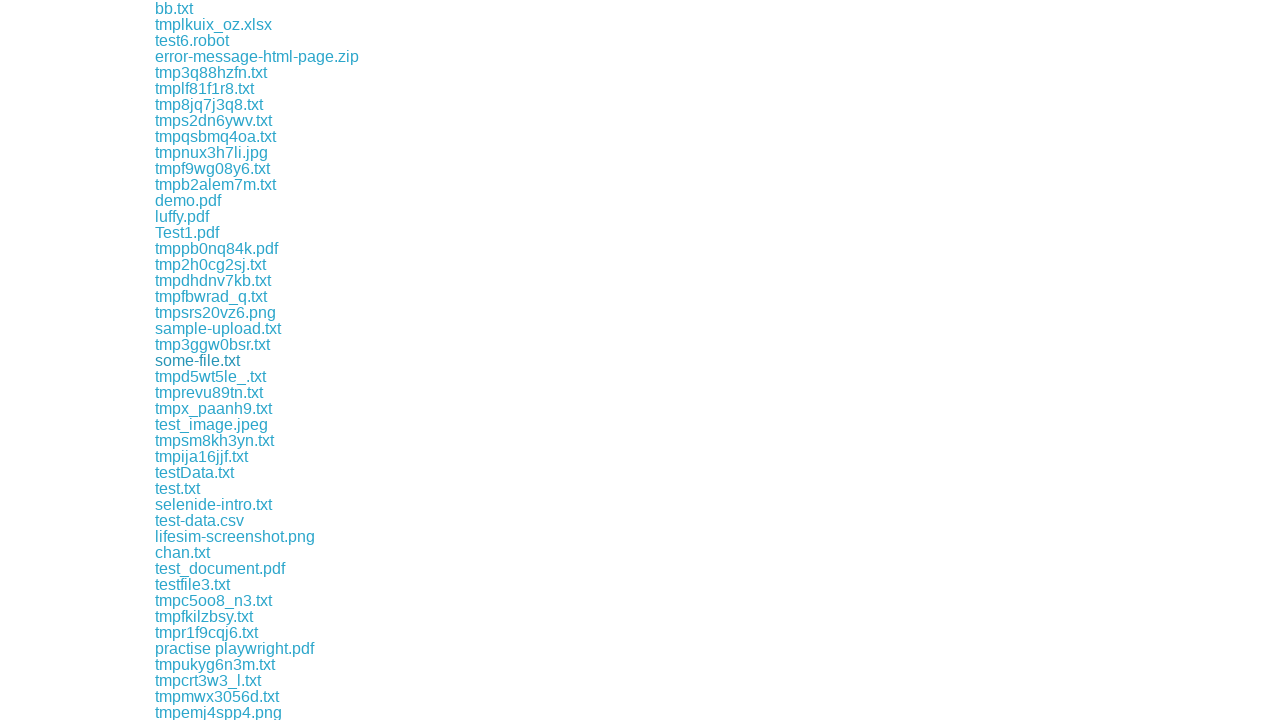

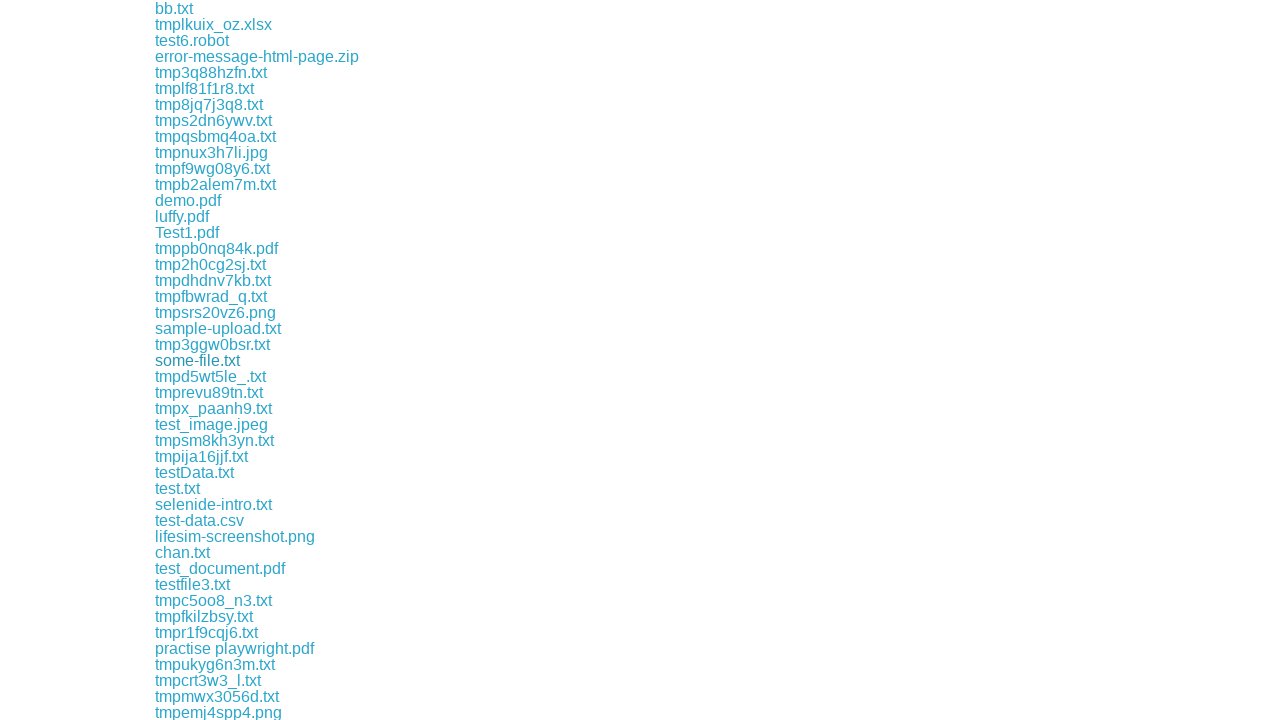